Tests checking an unchecked checkbox

Starting URL: https://bonigarcia.dev/selenium-webdriver-java/web-form.html

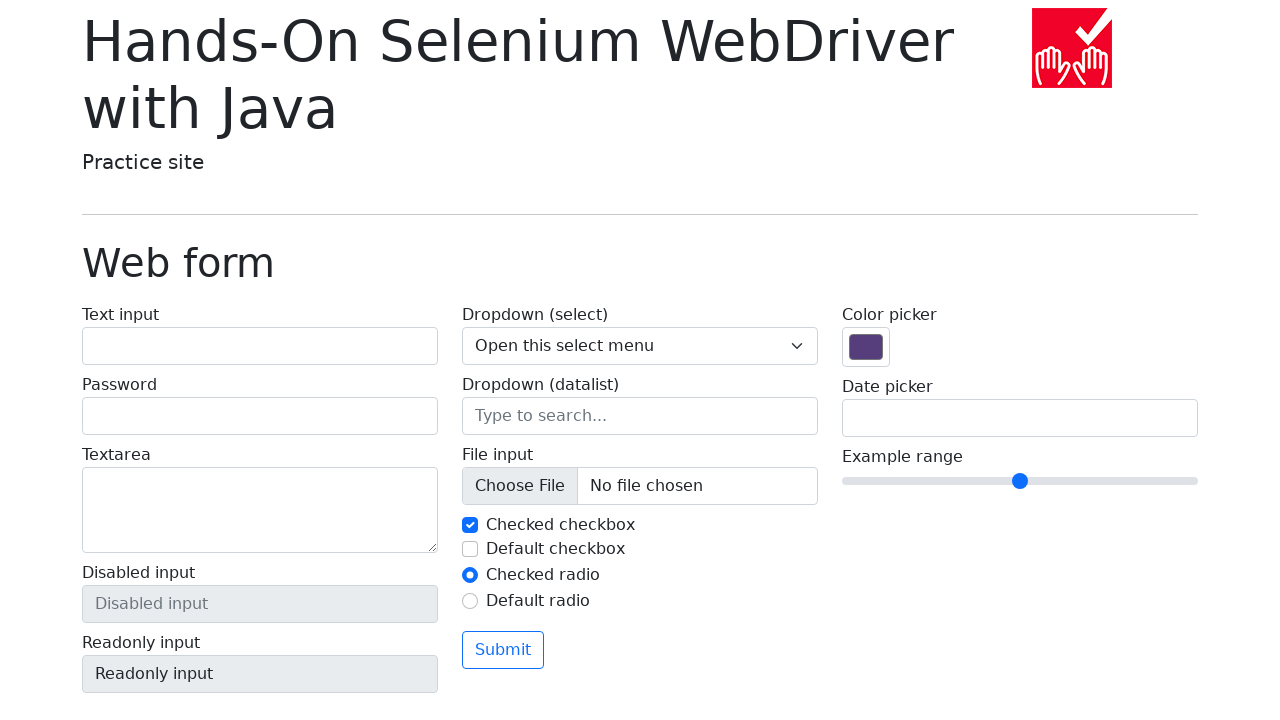

Located unchecked checkbox with id 'my-check-2'
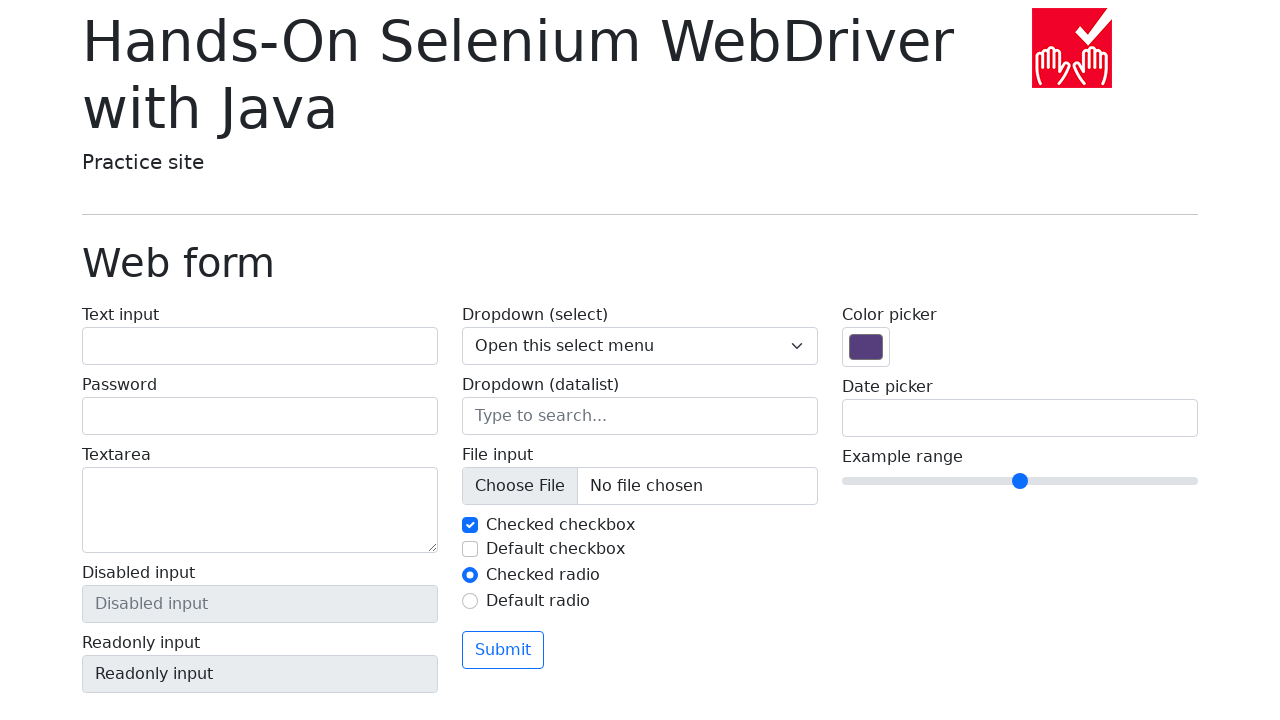

Clicked on checkbox to check it at (470, 549) on #my-check-2
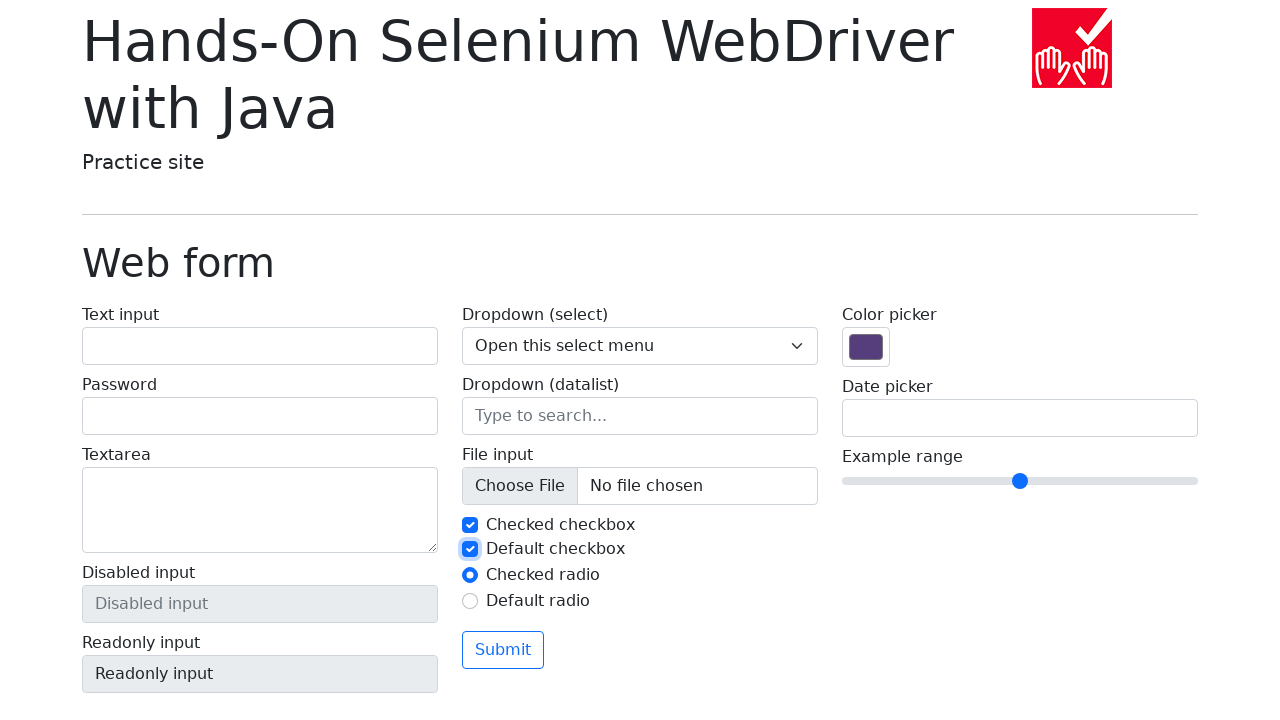

Verified that checkbox is now checked
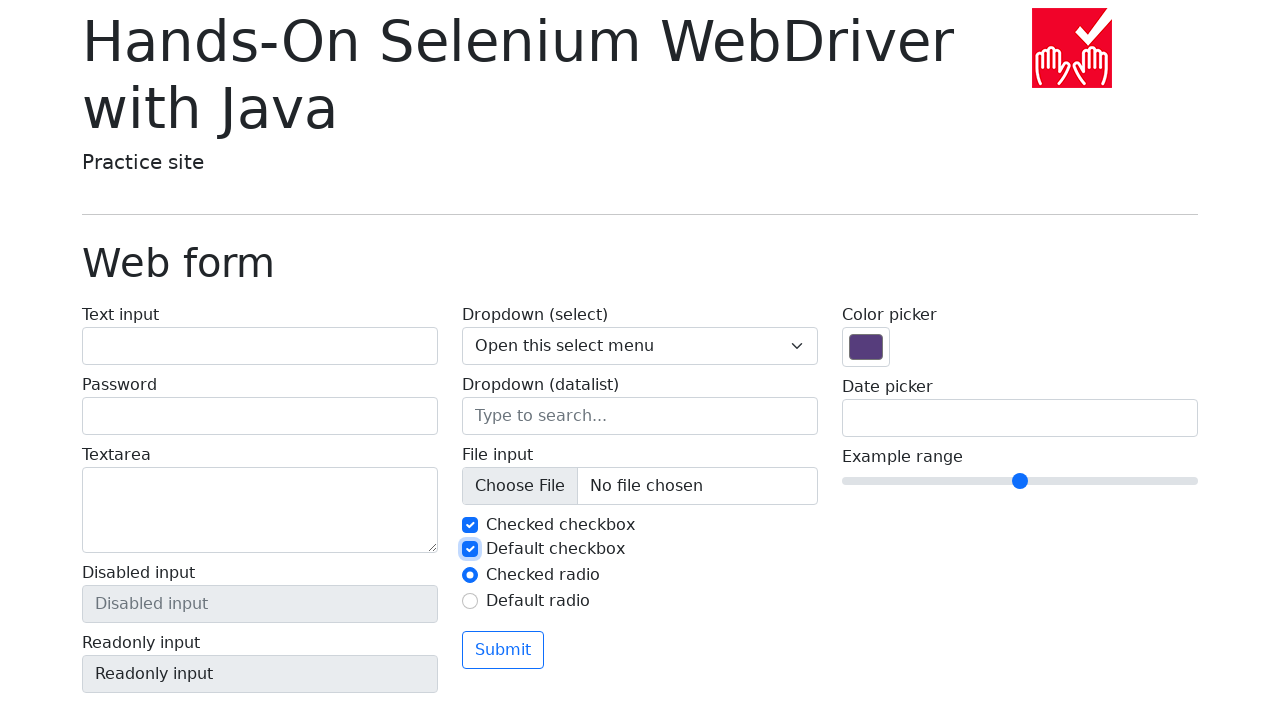

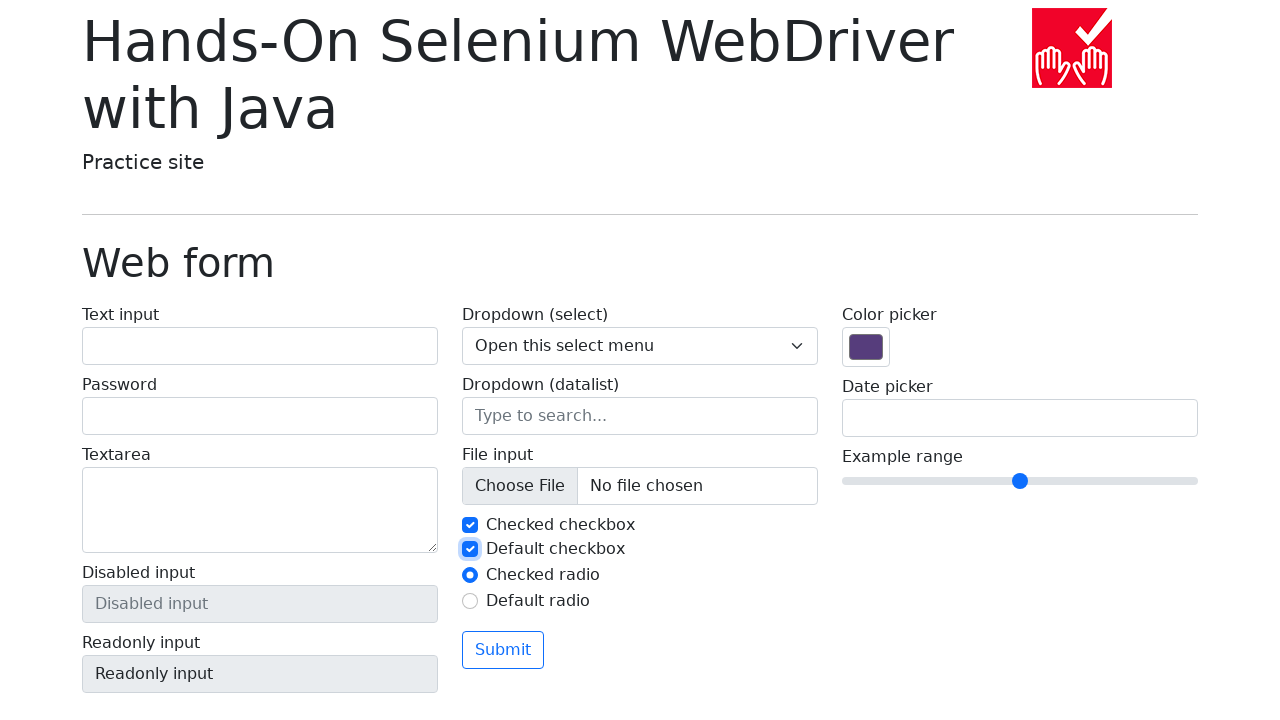